Tests the text box form by entering an email address, submitting the form, and verifying the output displays the entered email

Starting URL: https://demoqa.com/text-box

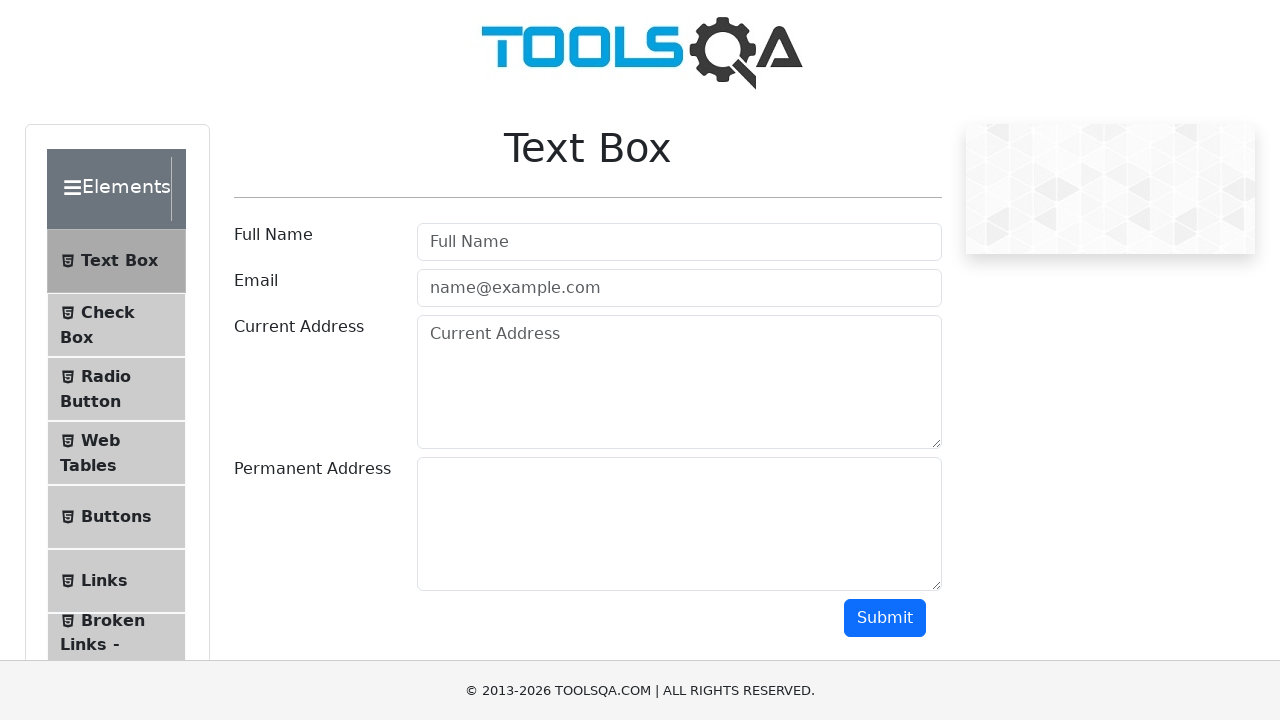

Entered email address 'ingrida.gurskyte@gmail.com' in the userEmail field on #userEmail
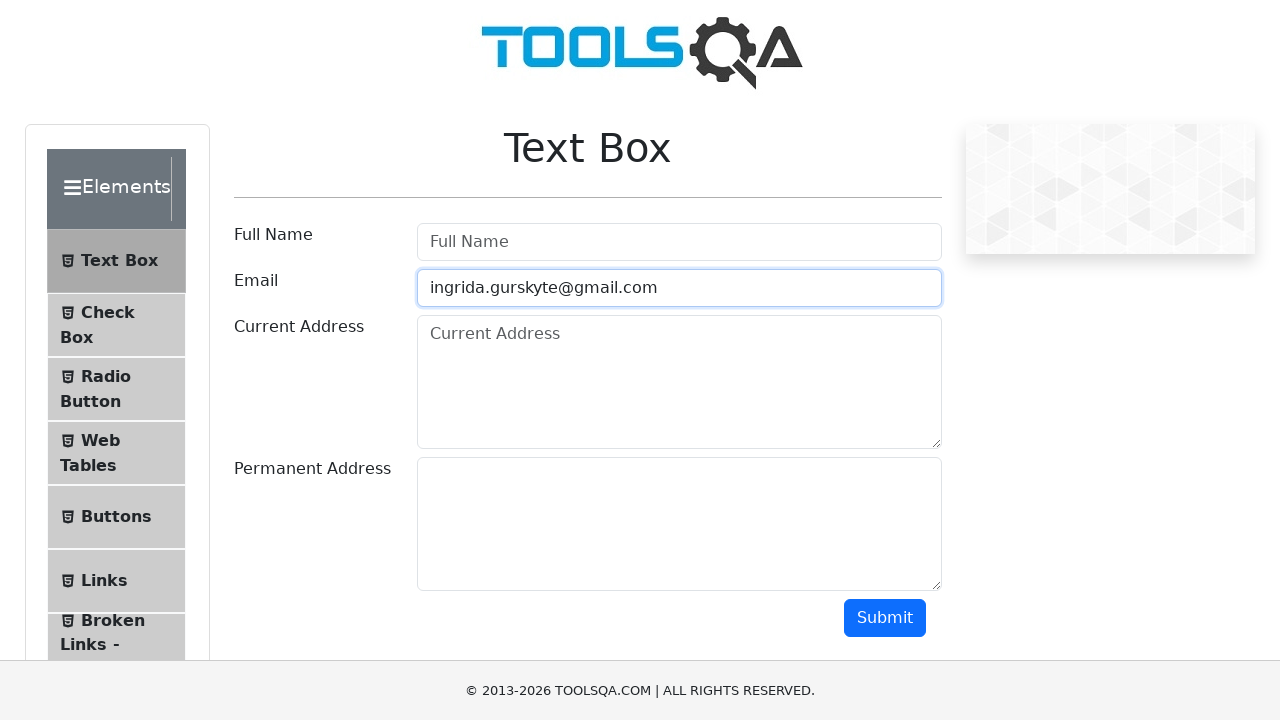

Clicked the submit button to submit the form at (885, 618) on #submit
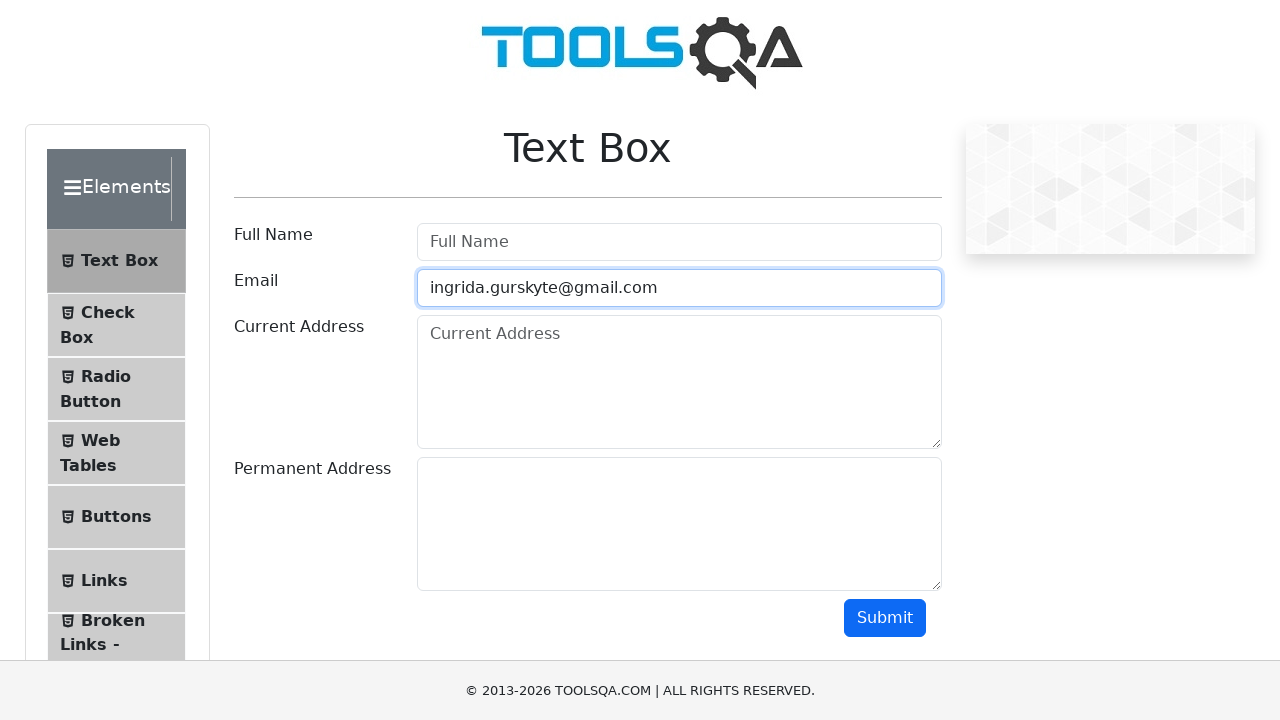

Output section loaded with form submission result
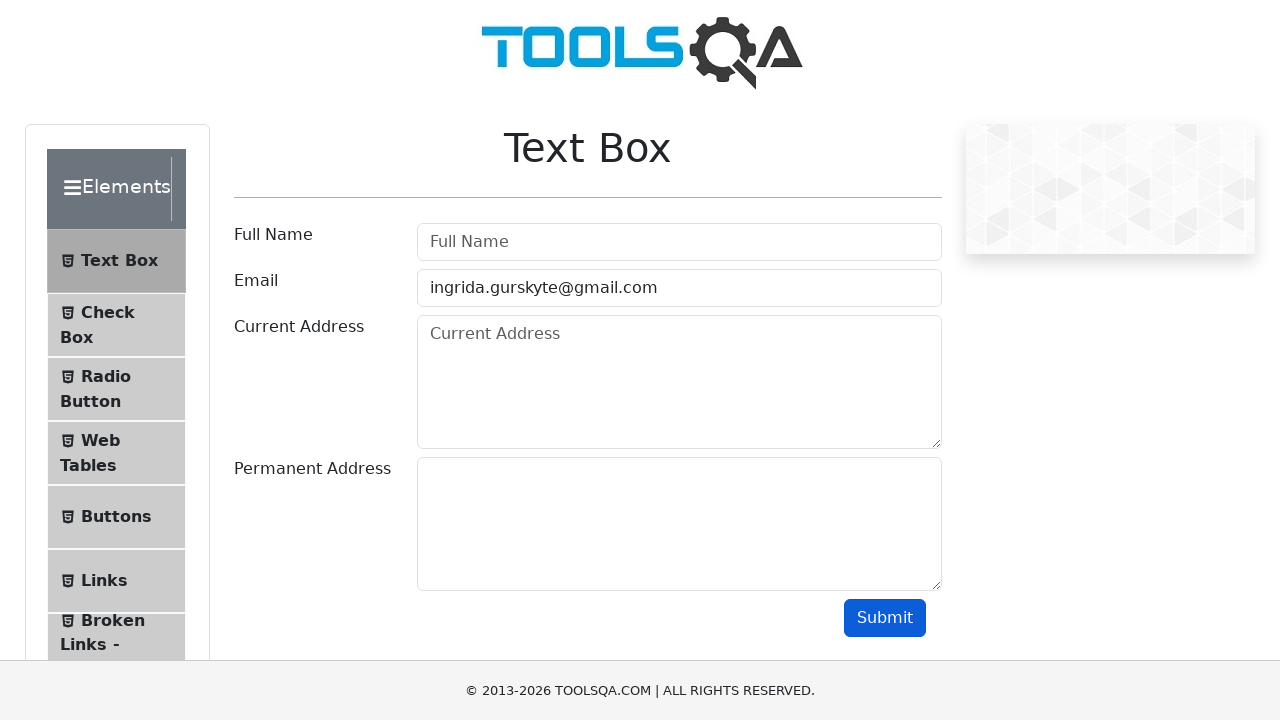

Retrieved email text from output section
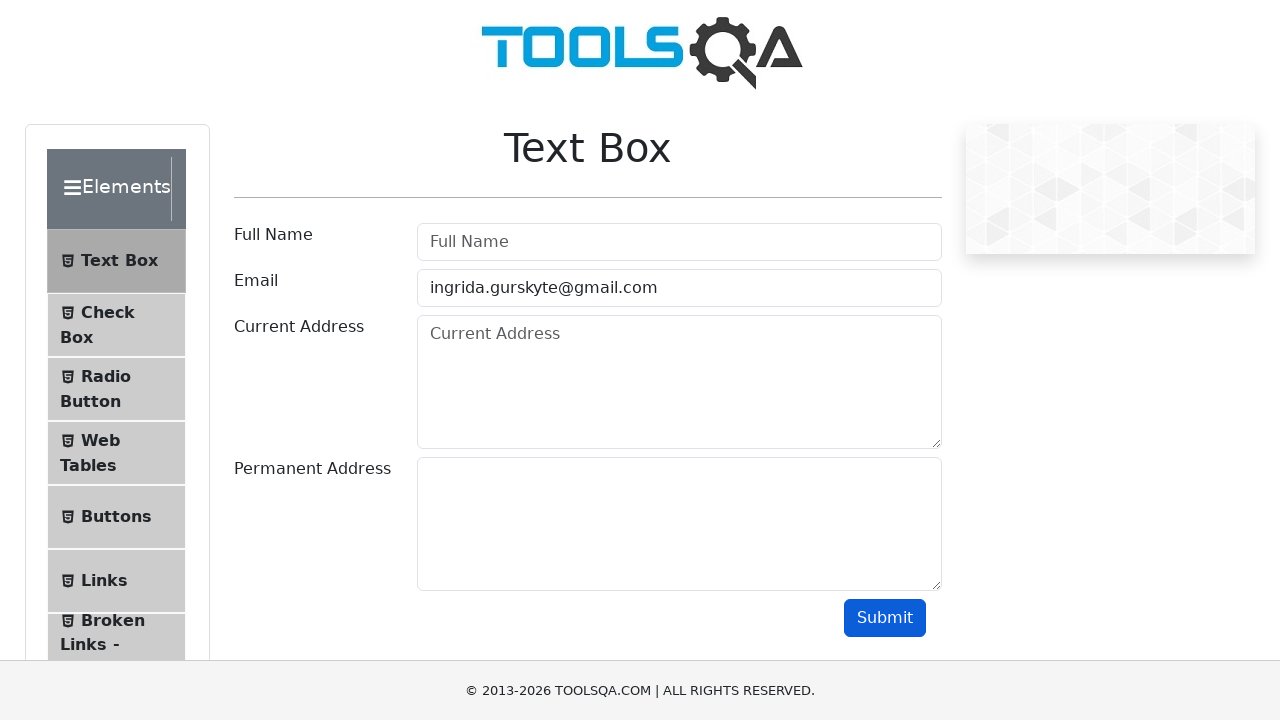

Verified that the output contains the entered email address 'ingrida.gurskyte@gmail.com'
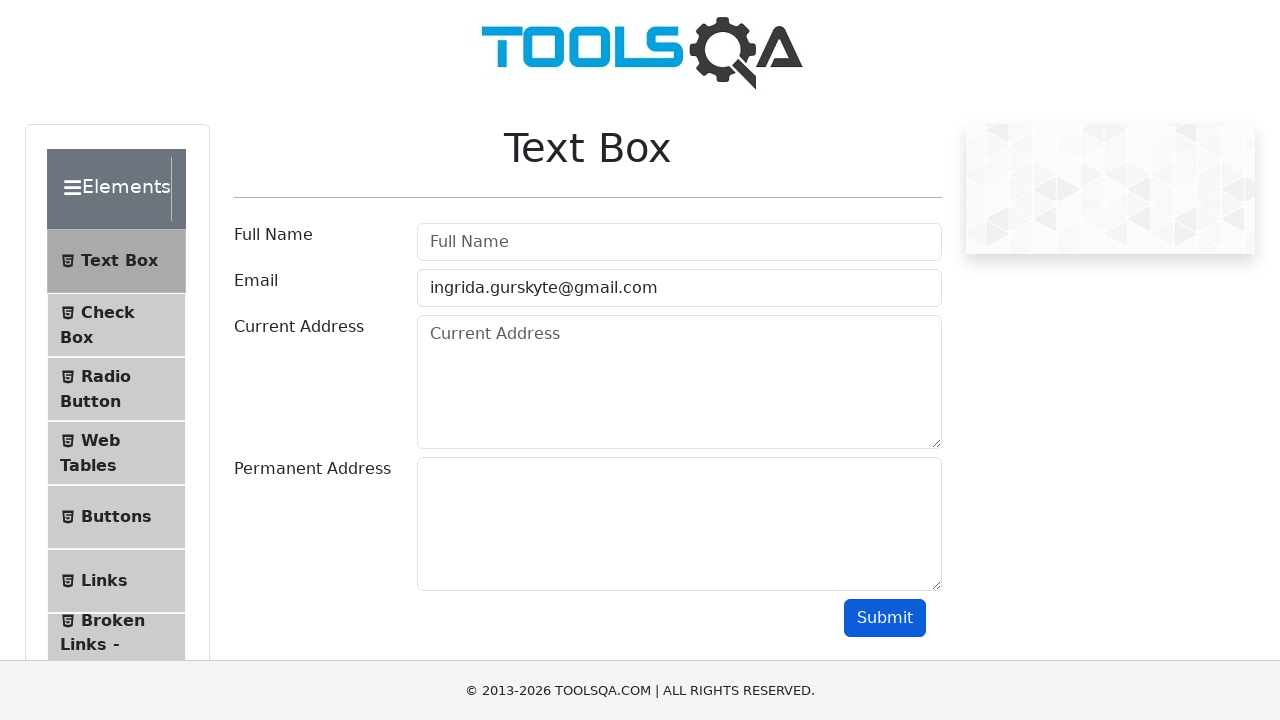

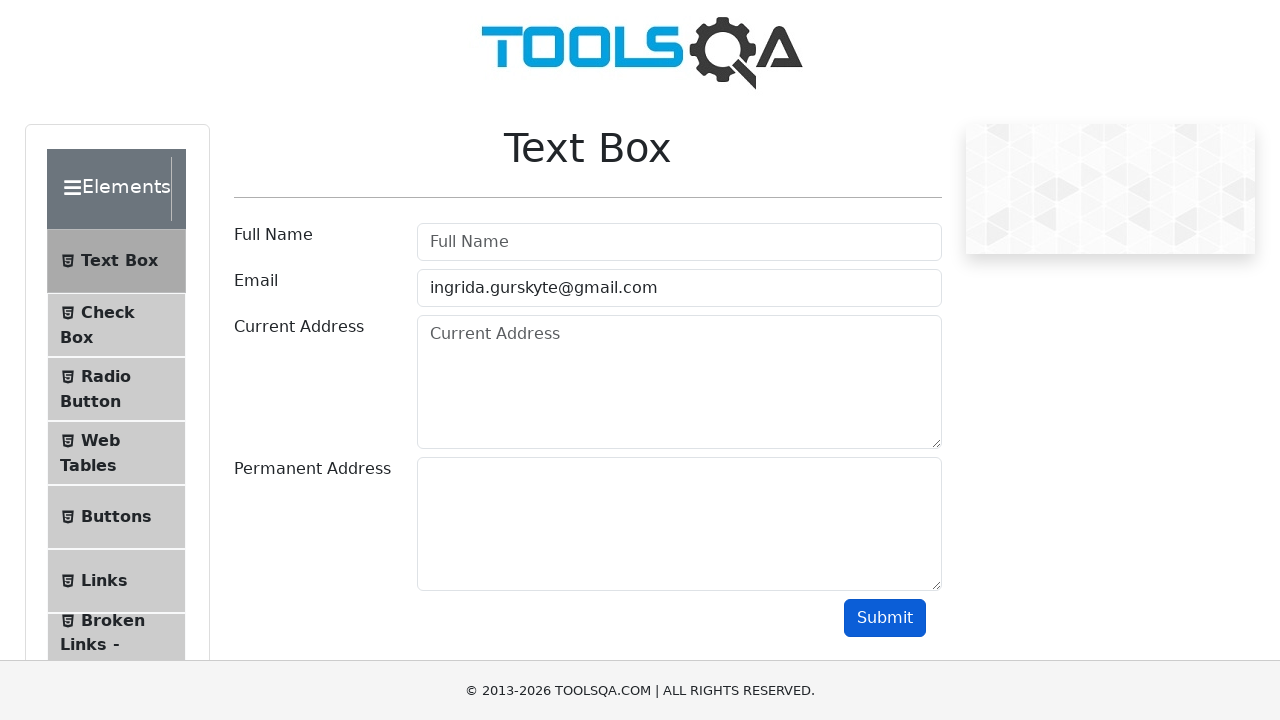